Tests dynamic loading functionality by clicking the Start button and verifying that "Hello World!" text appears after loading completes

Starting URL: https://automationfc.github.io/dynamic-loading/

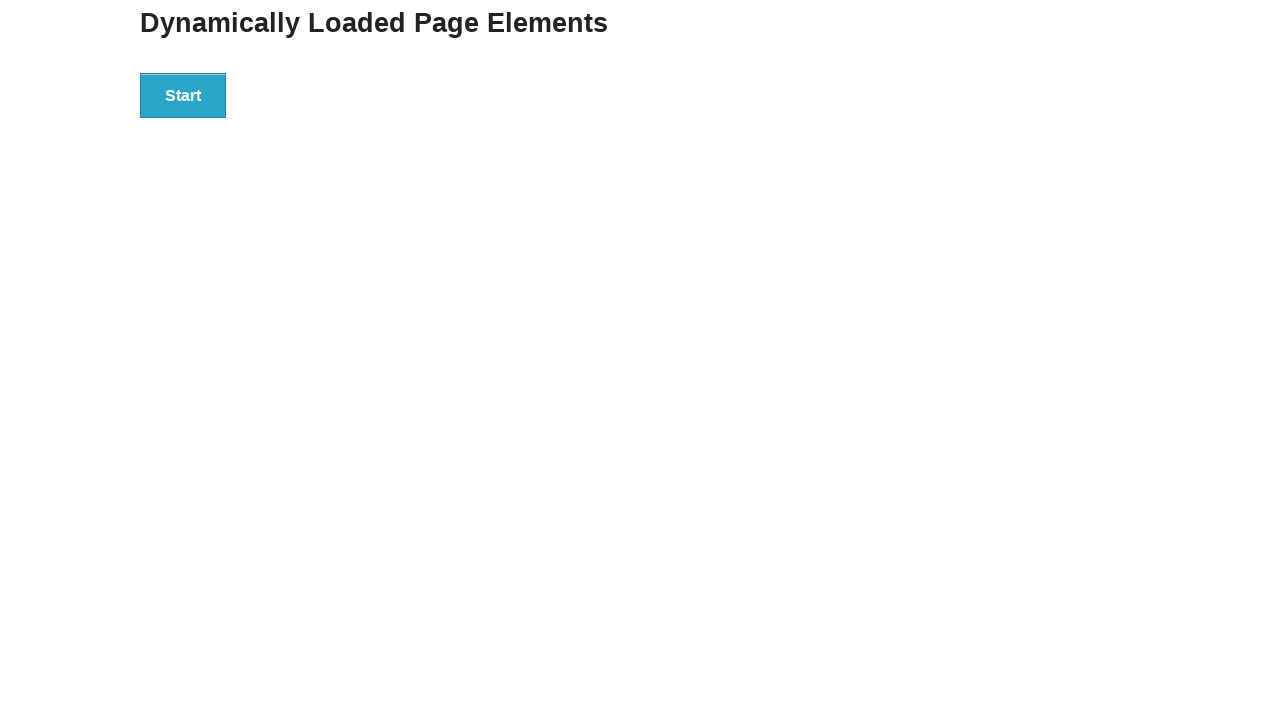

Clicked Start button to initiate dynamic loading at (183, 95) on div#start>button
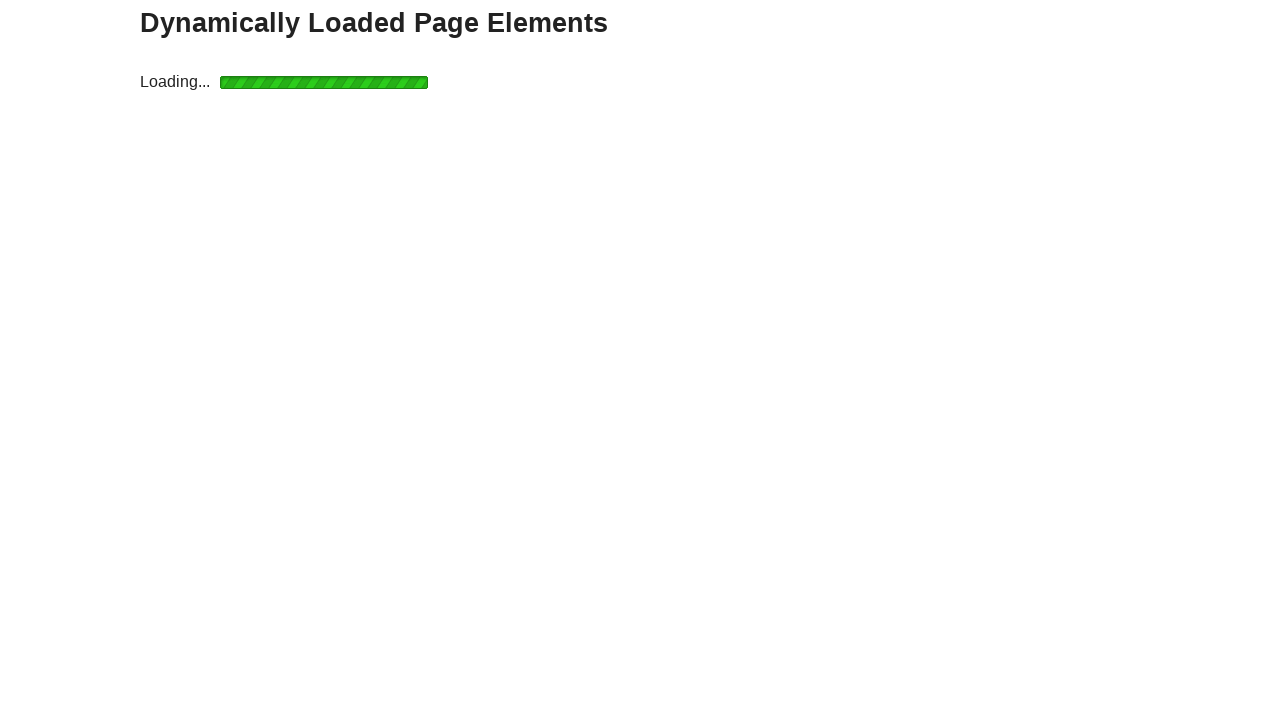

Waited for finish text element to appear after loading
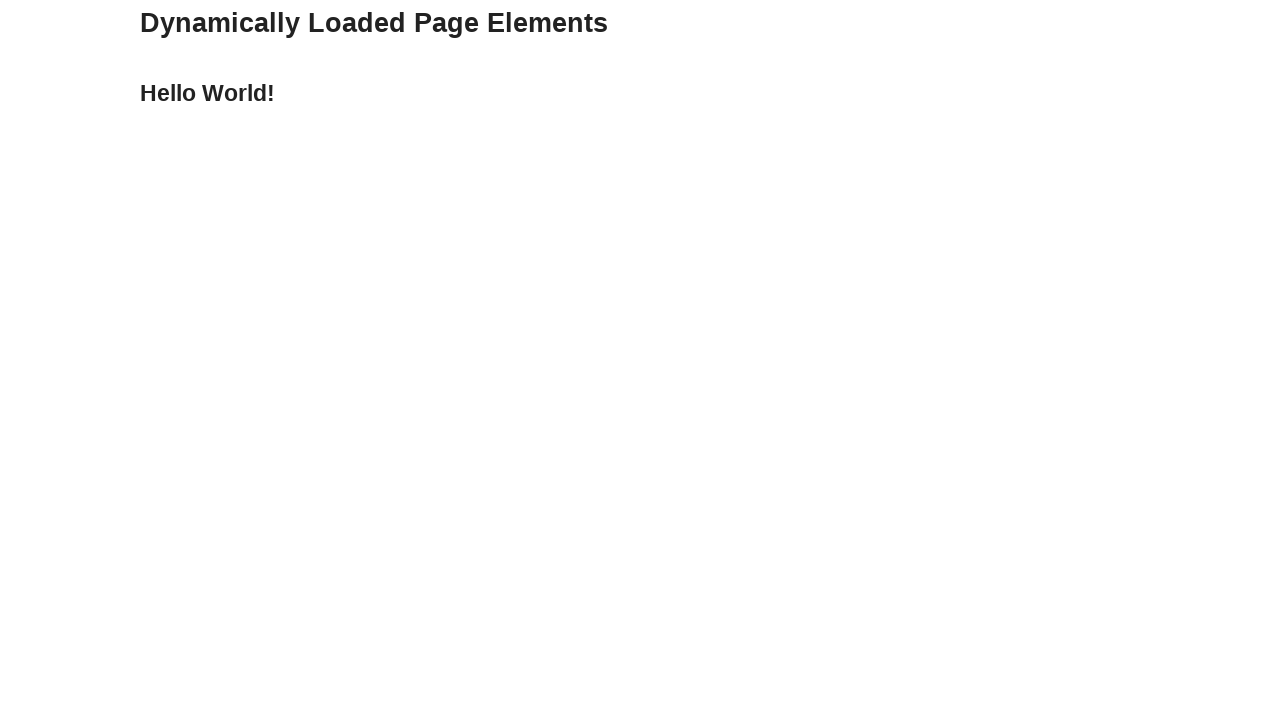

Verified 'Hello World!' text appears after loading completes
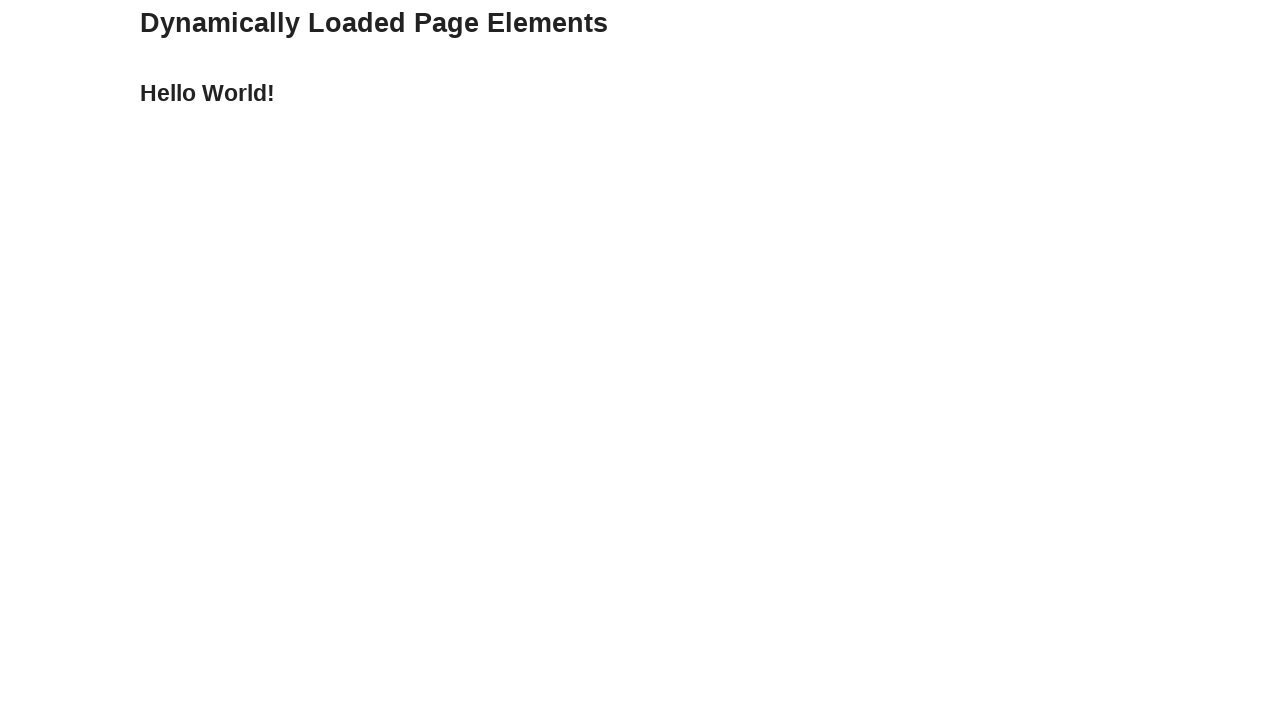

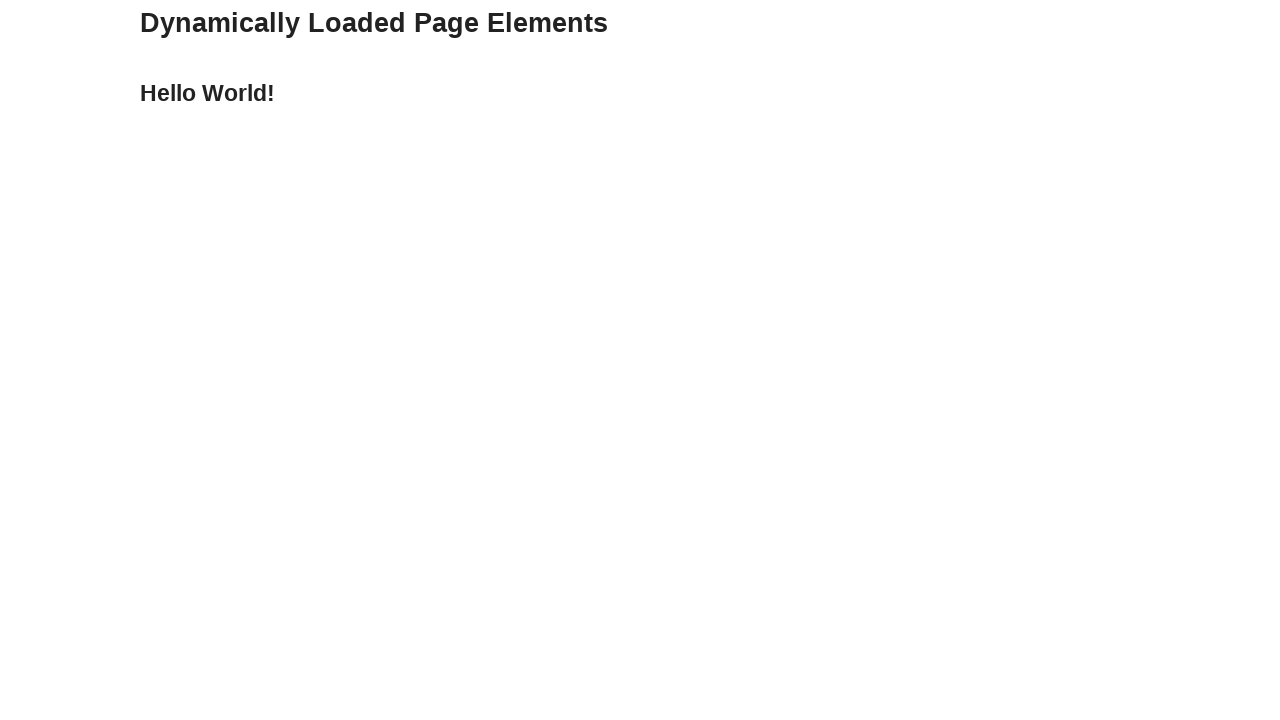